Opens the Best Auto Dialer App page and tests it at multiple desktop viewport resolutions

Starting URL: https://www.getcalley.com/best-auto-dialer-app/

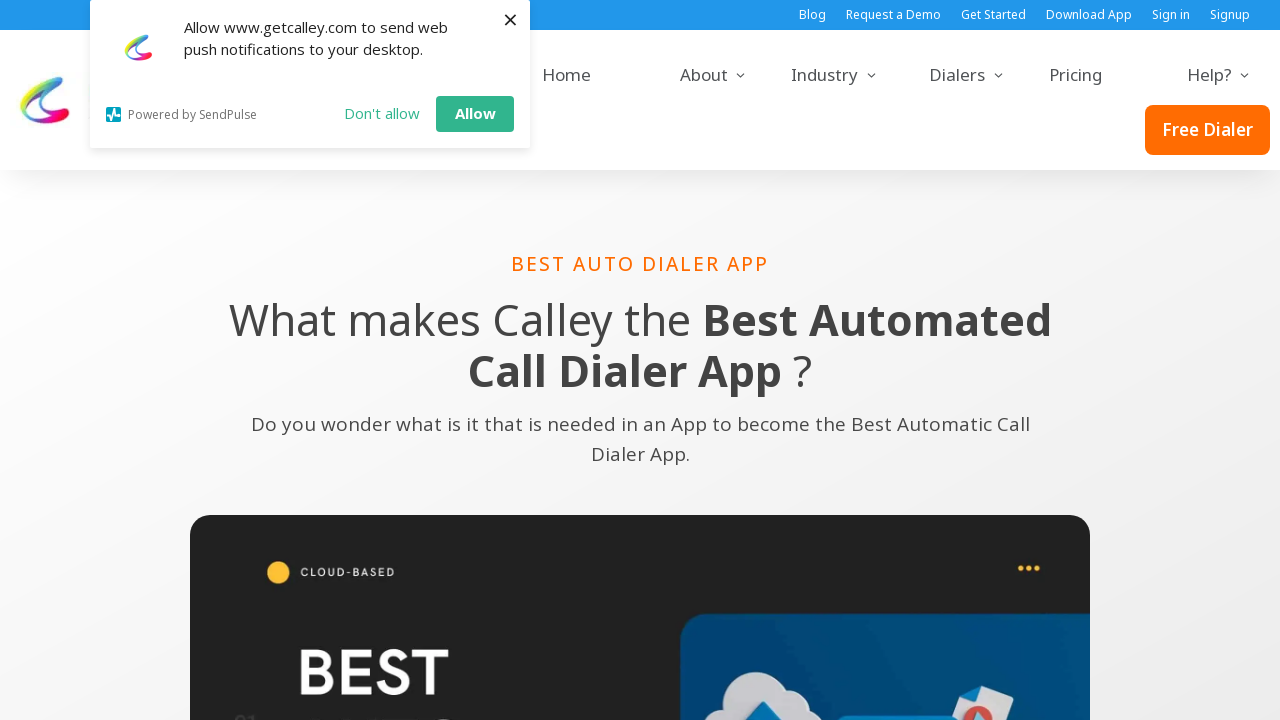

Set viewport size to 1920x1080
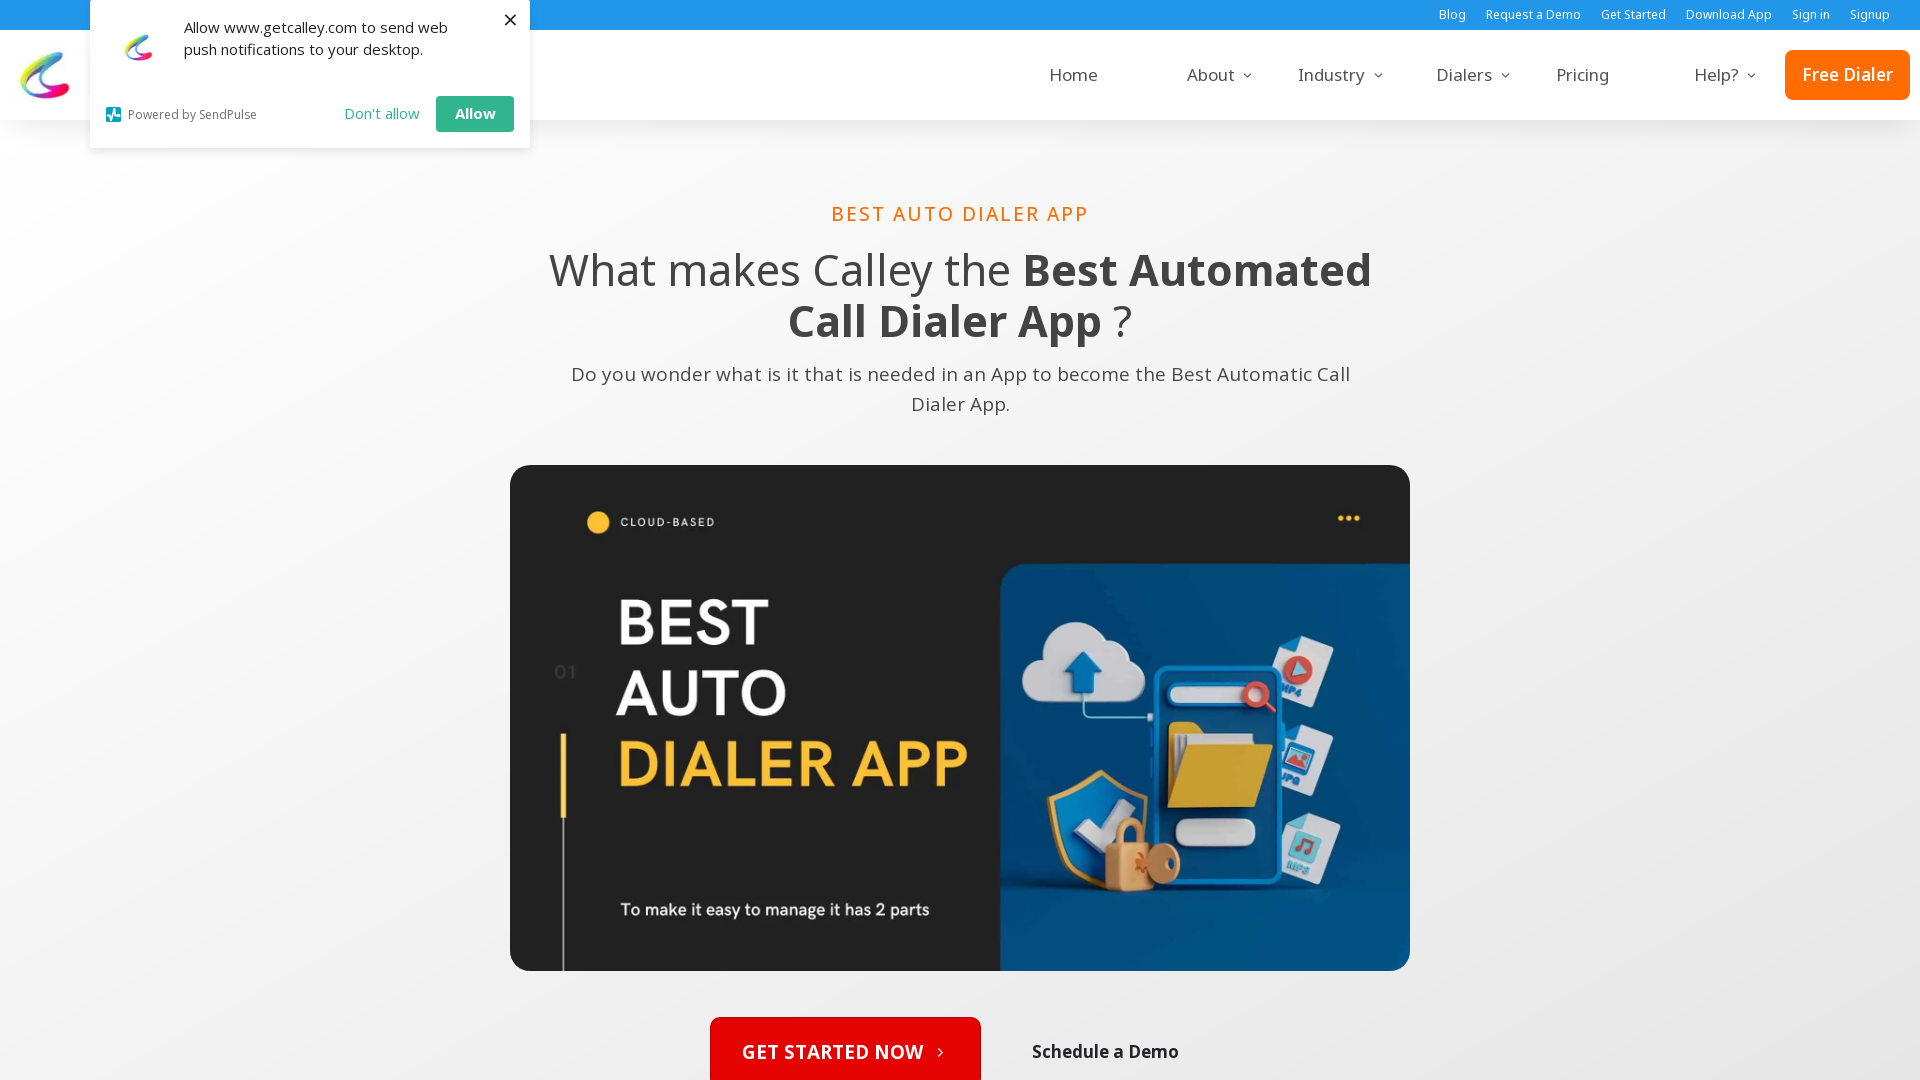

Reloaded page at 1920x1080 resolution
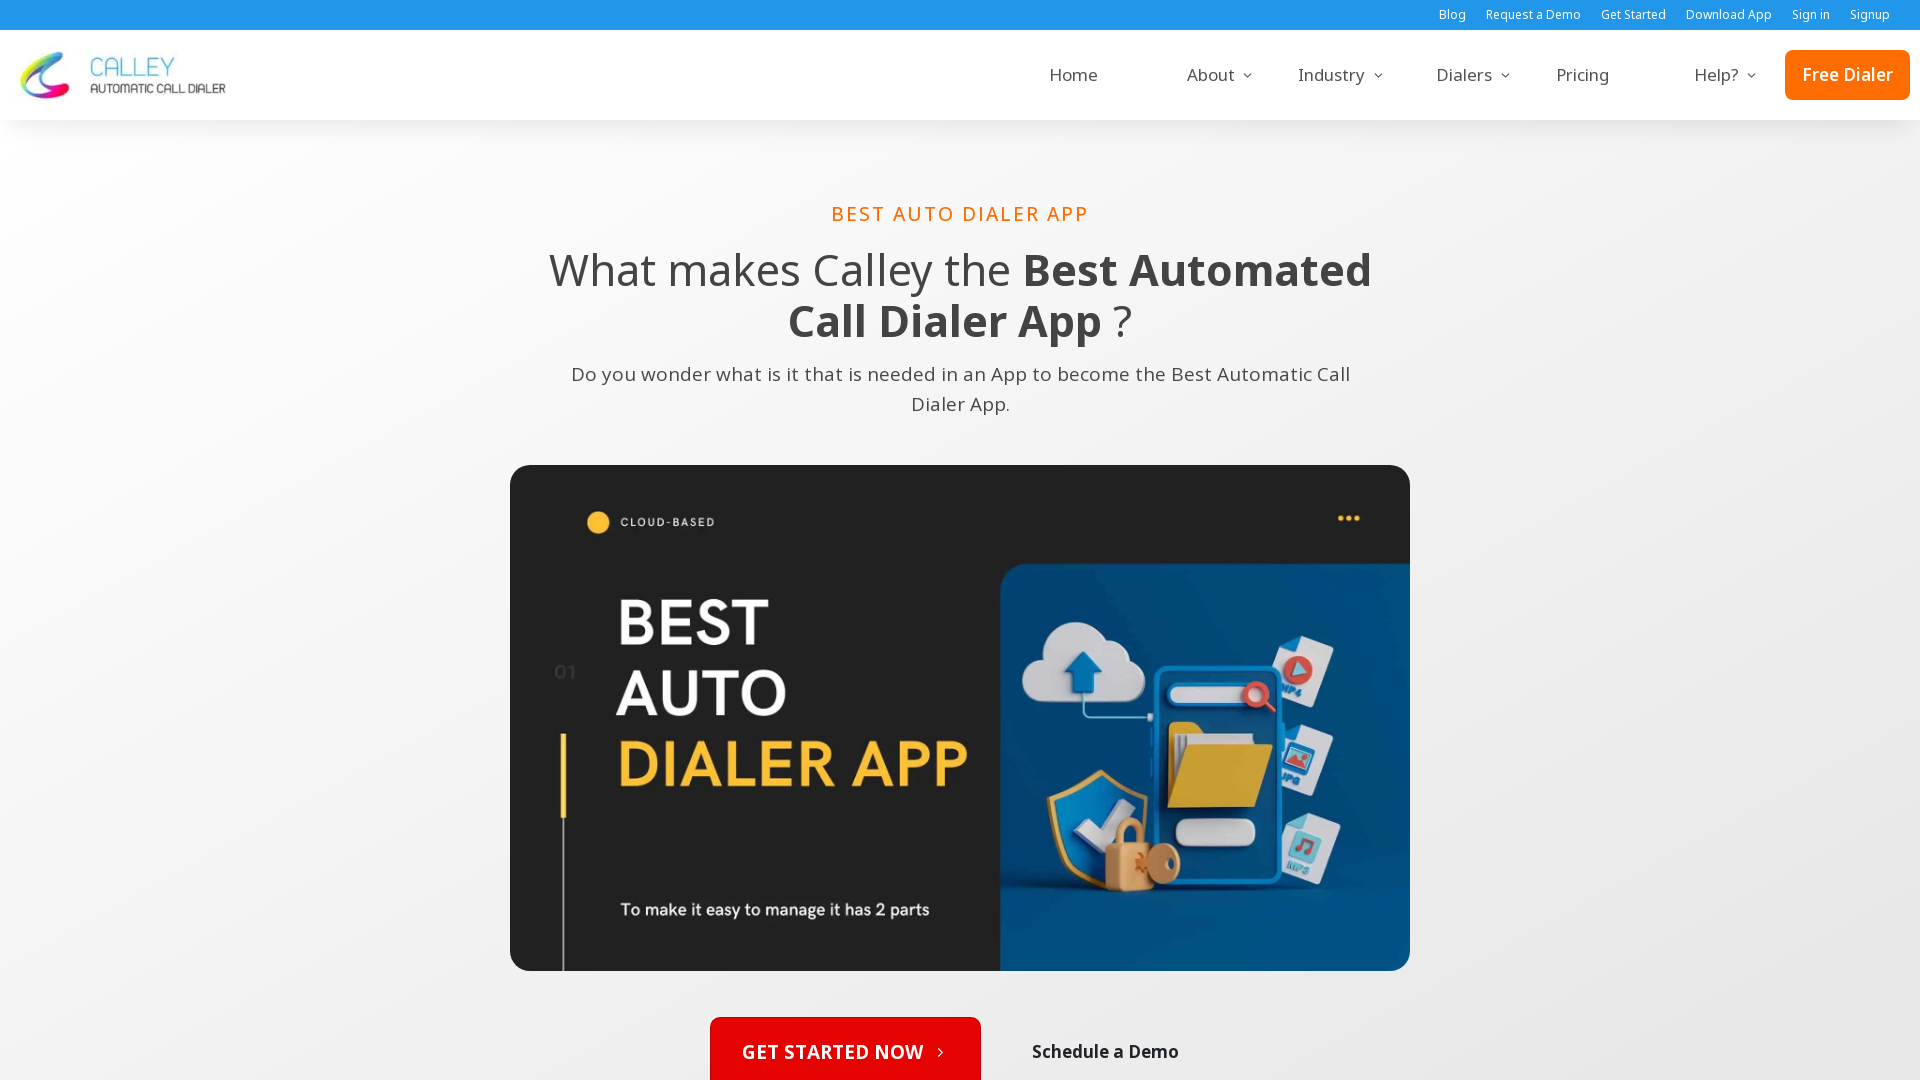

Page fully loaded and network idle at 1920x1080
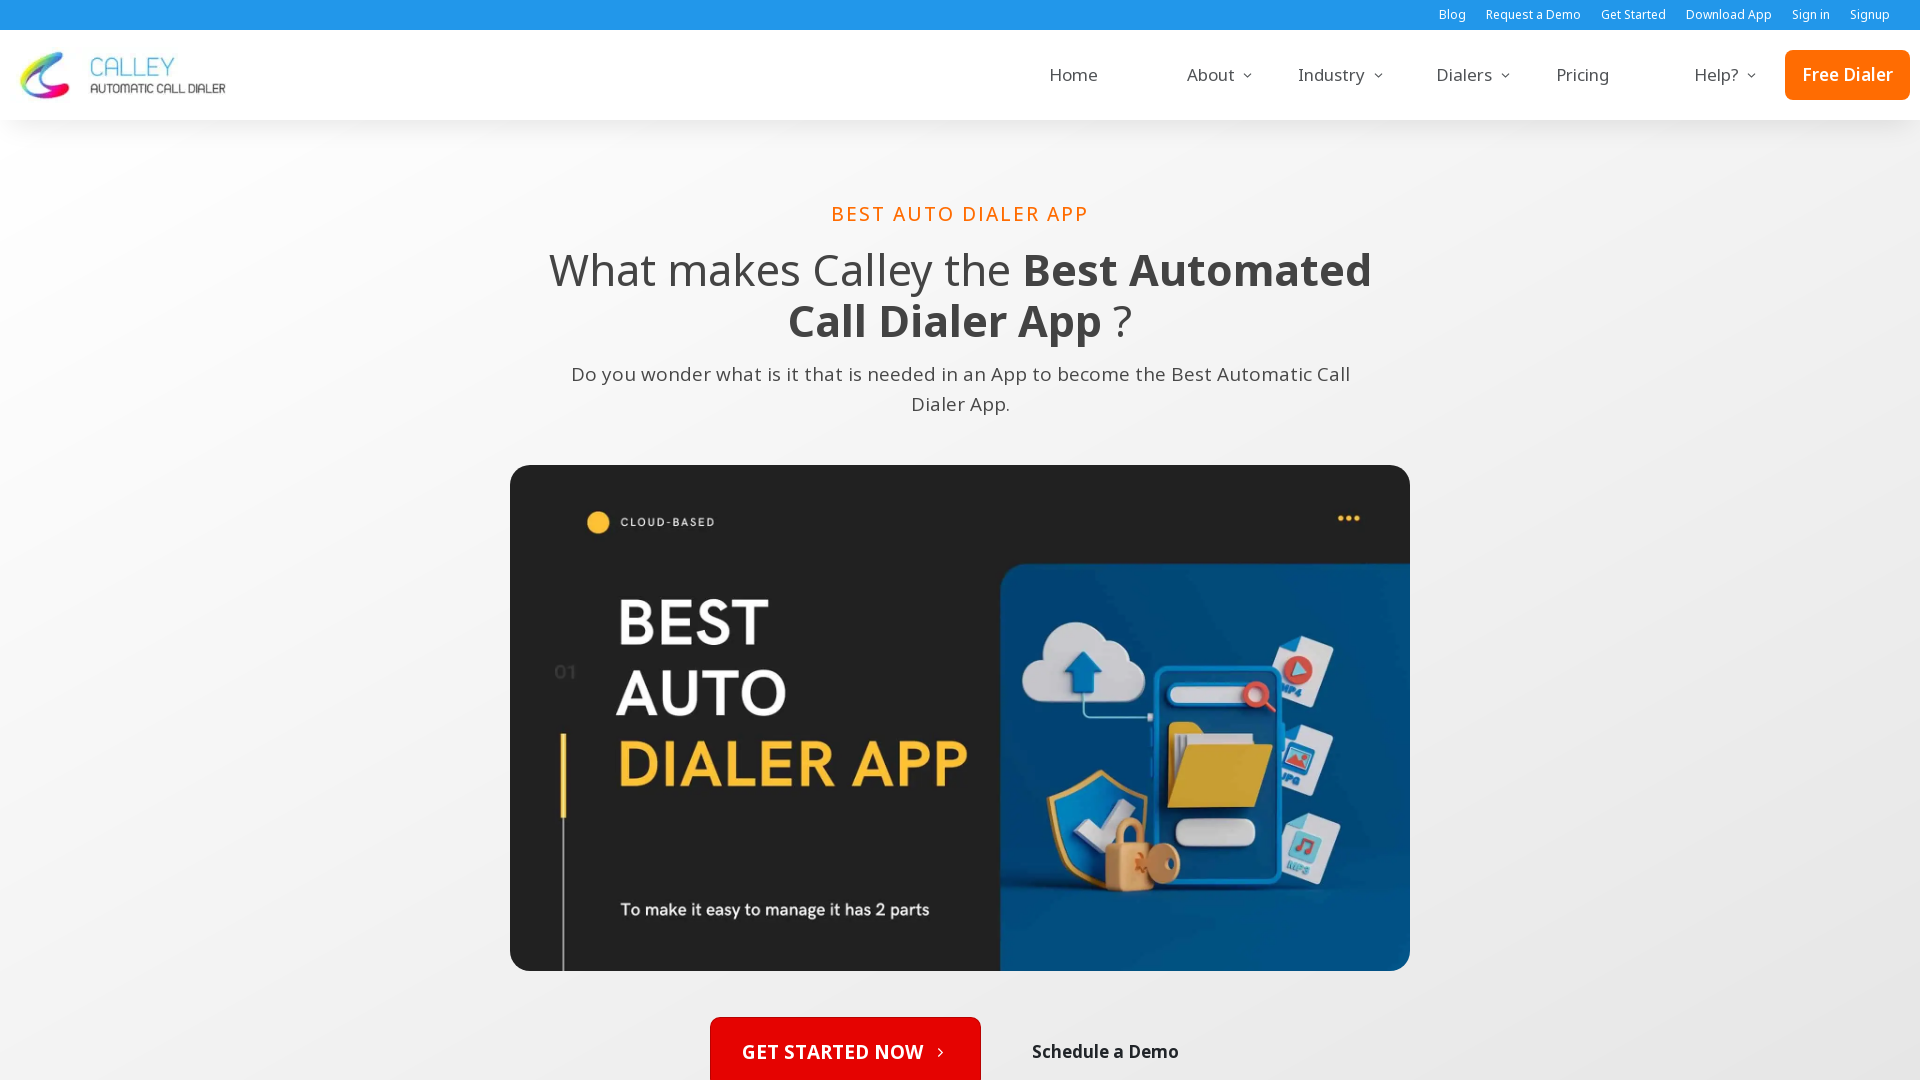

Set viewport size to 1366x768
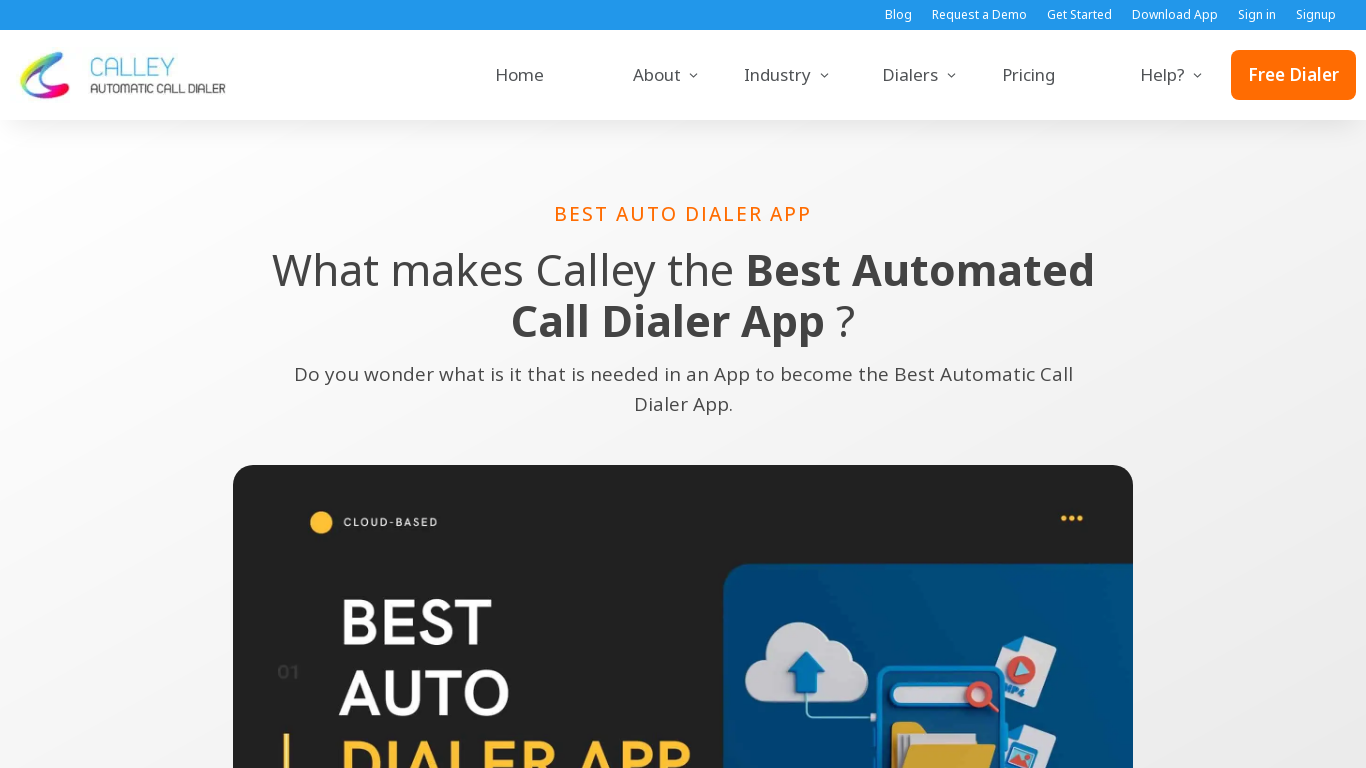

Reloaded page at 1366x768 resolution
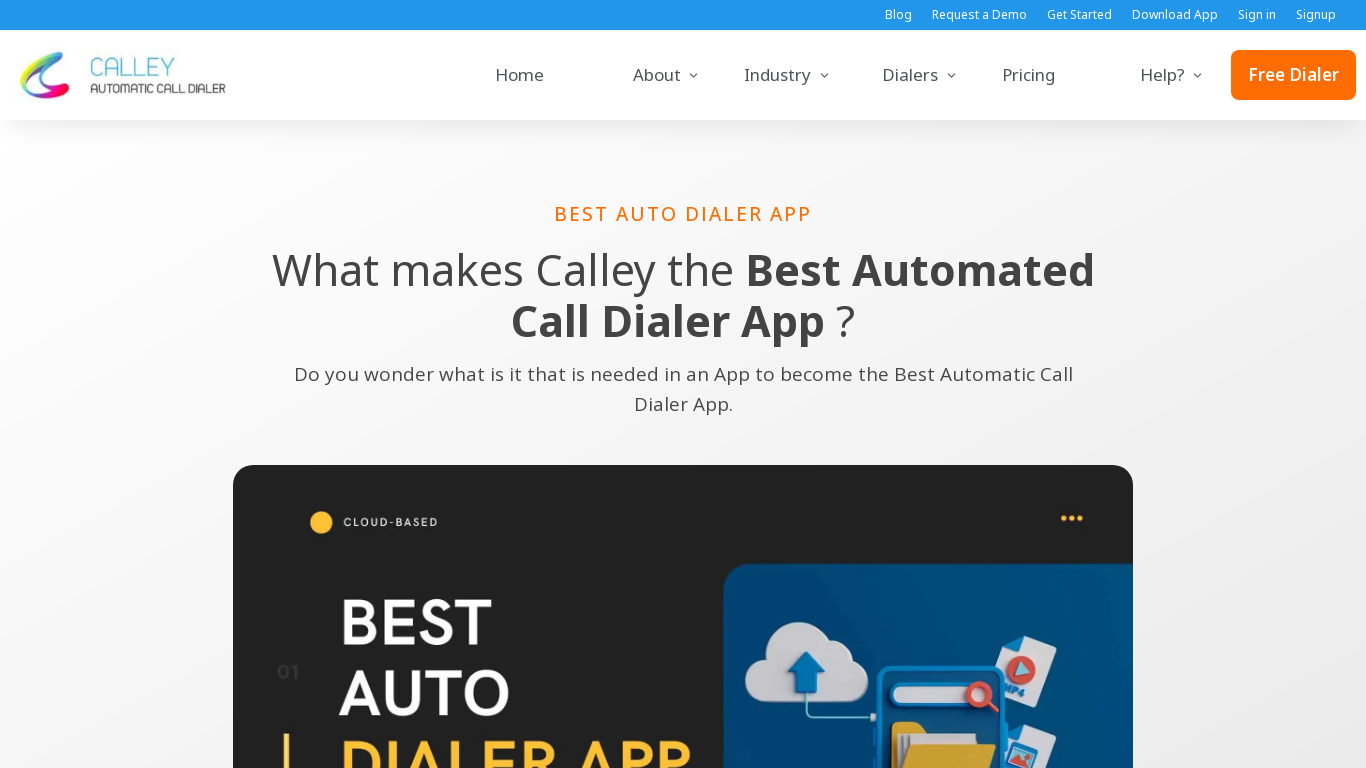

Page fully loaded and network idle at 1366x768
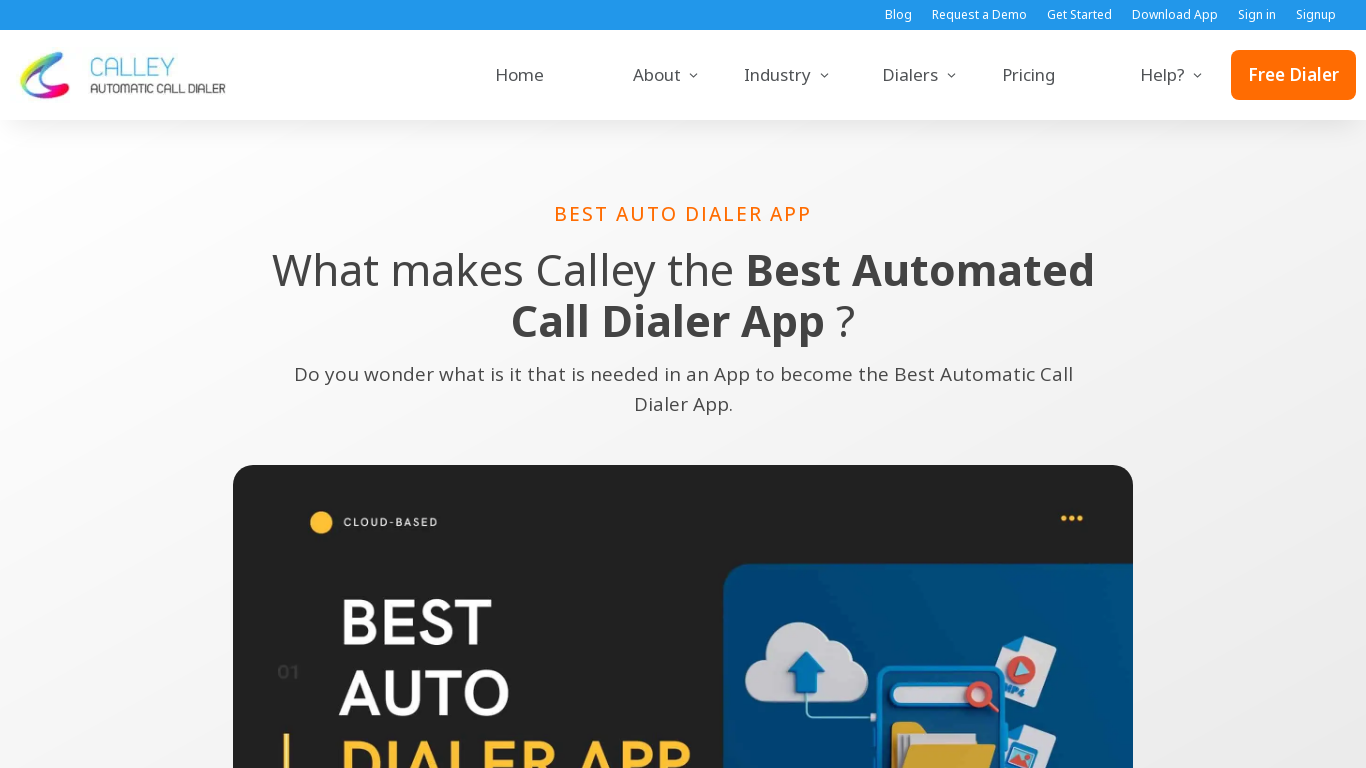

Set viewport size to 1536x864
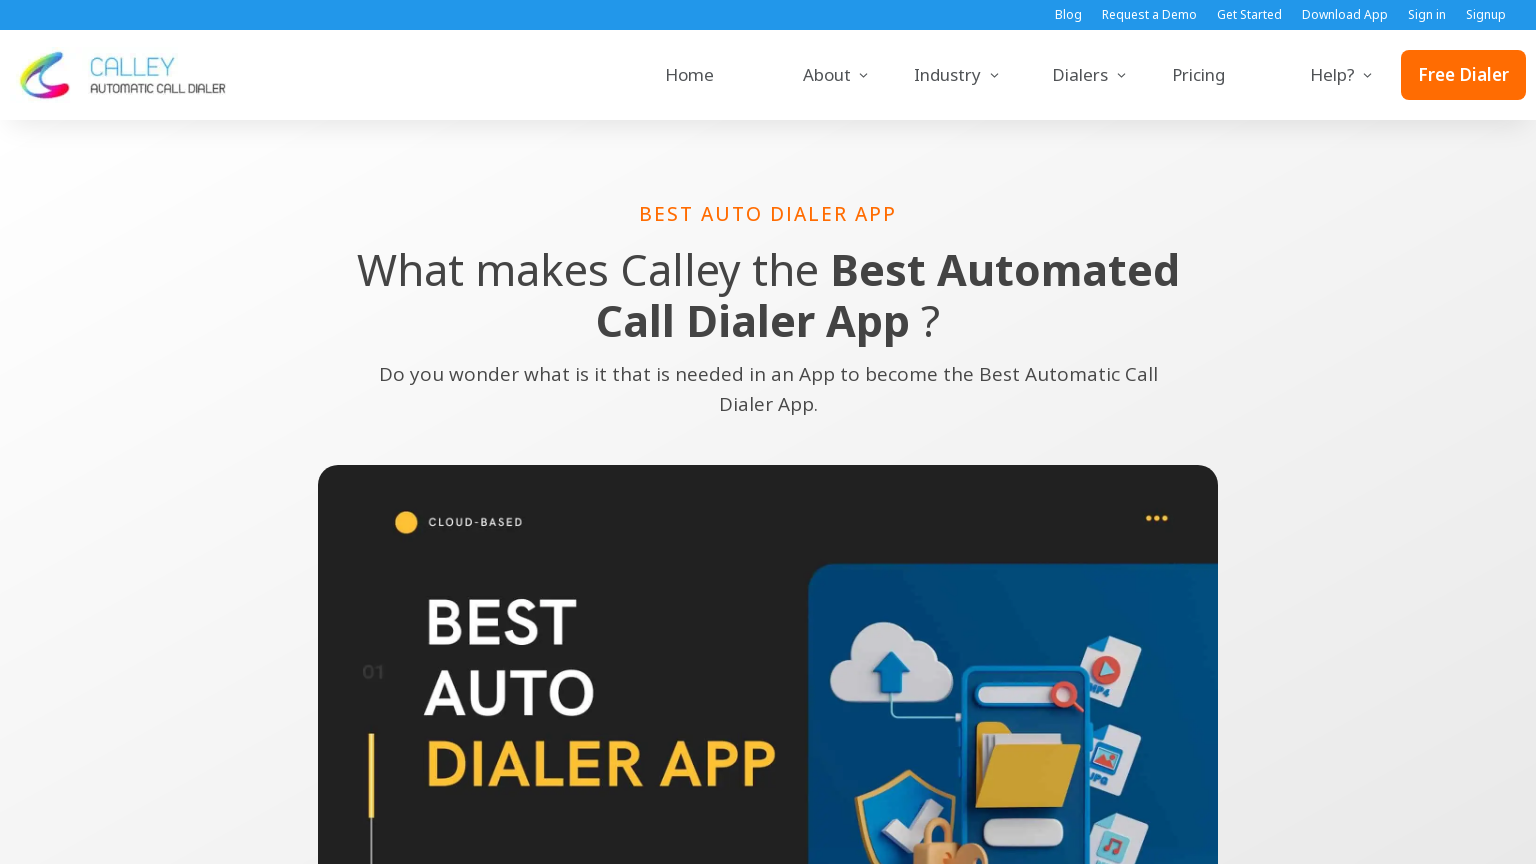

Reloaded page at 1536x864 resolution
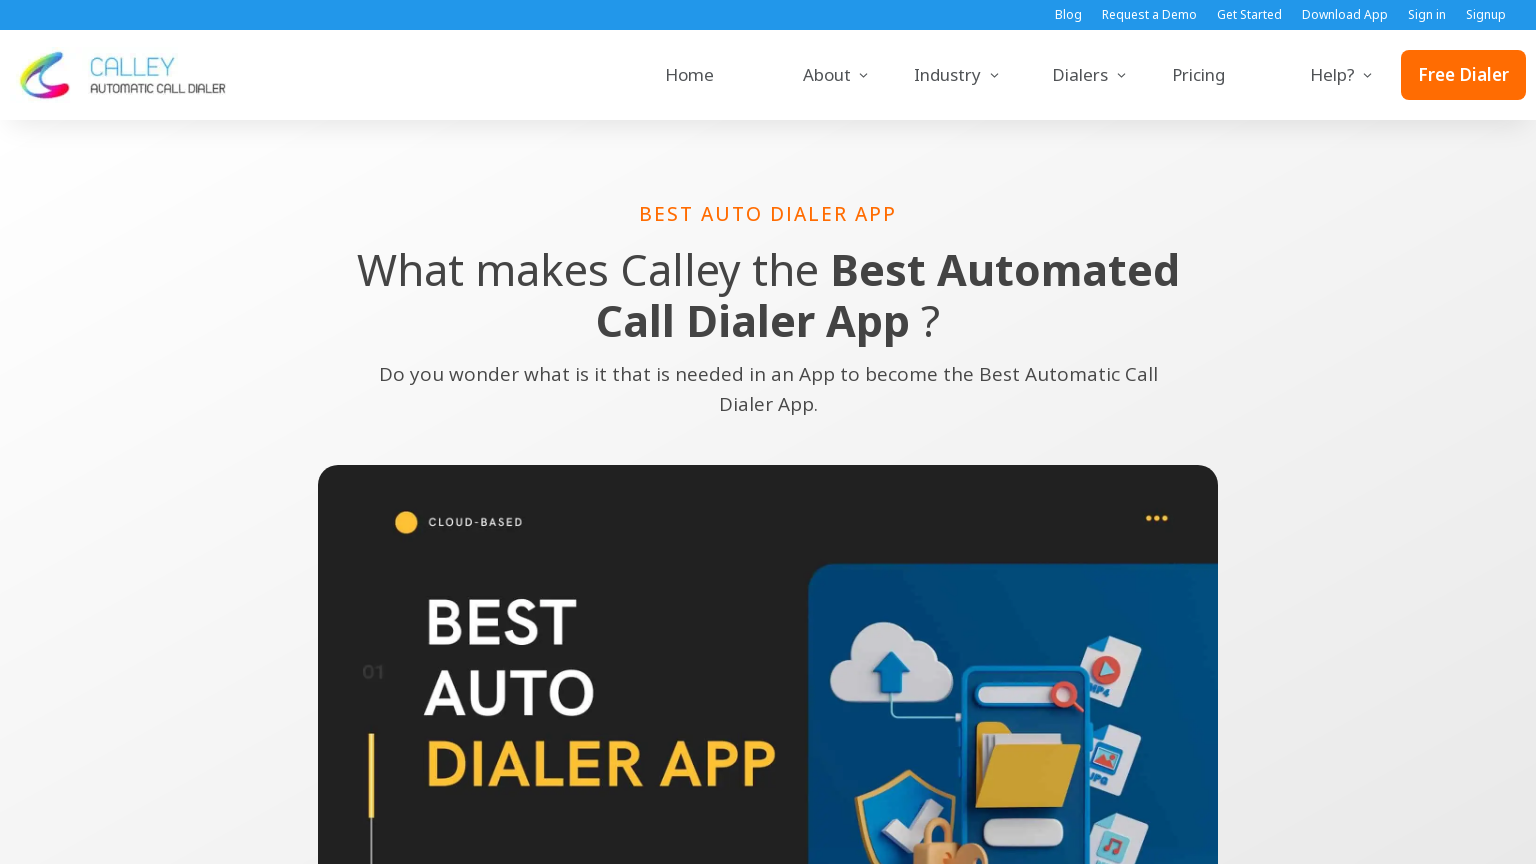

Page fully loaded and network idle at 1536x864
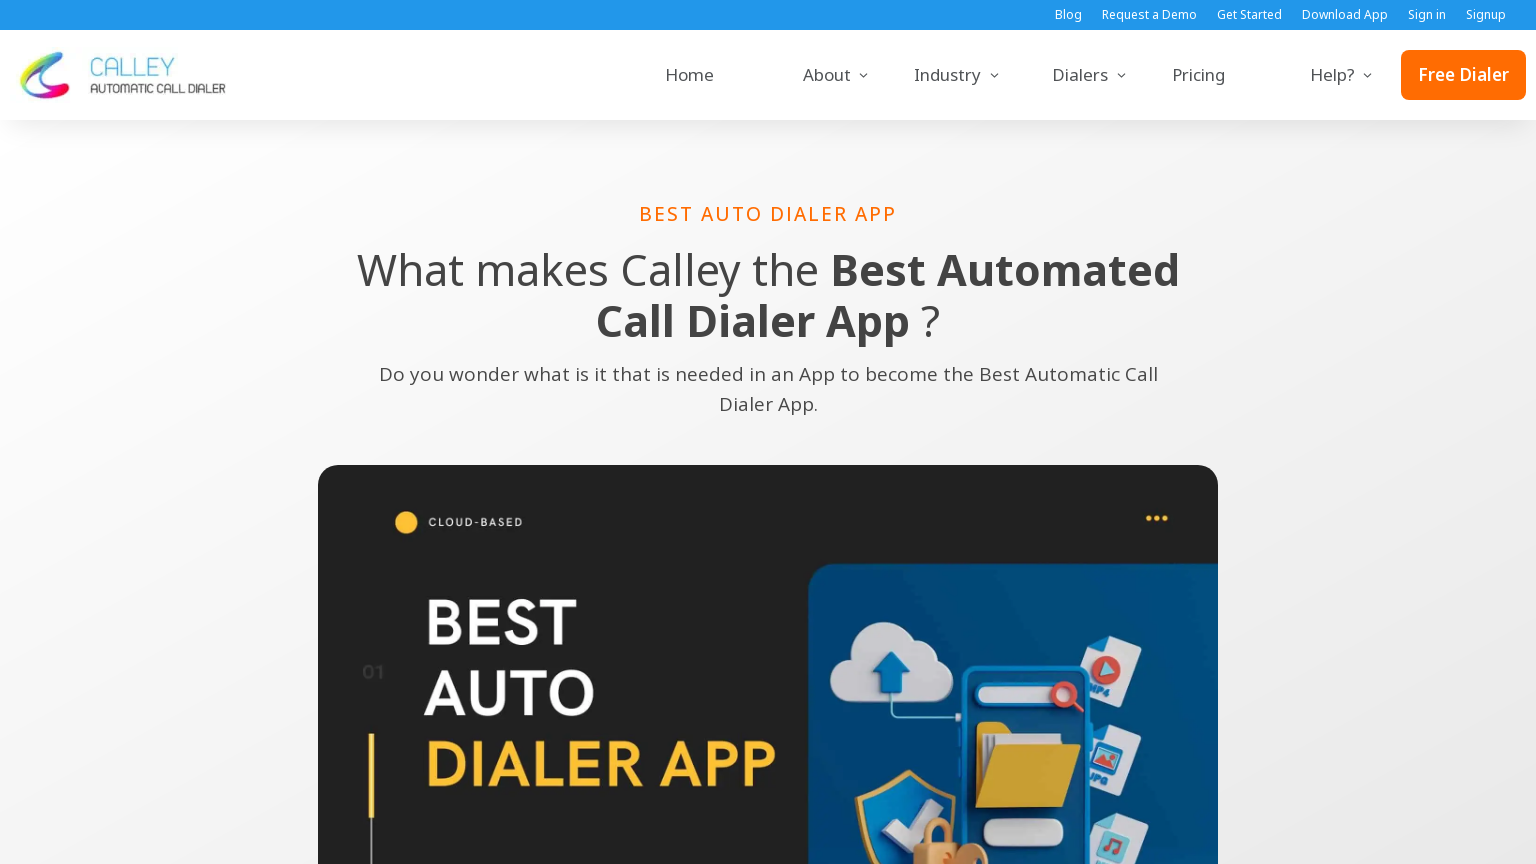

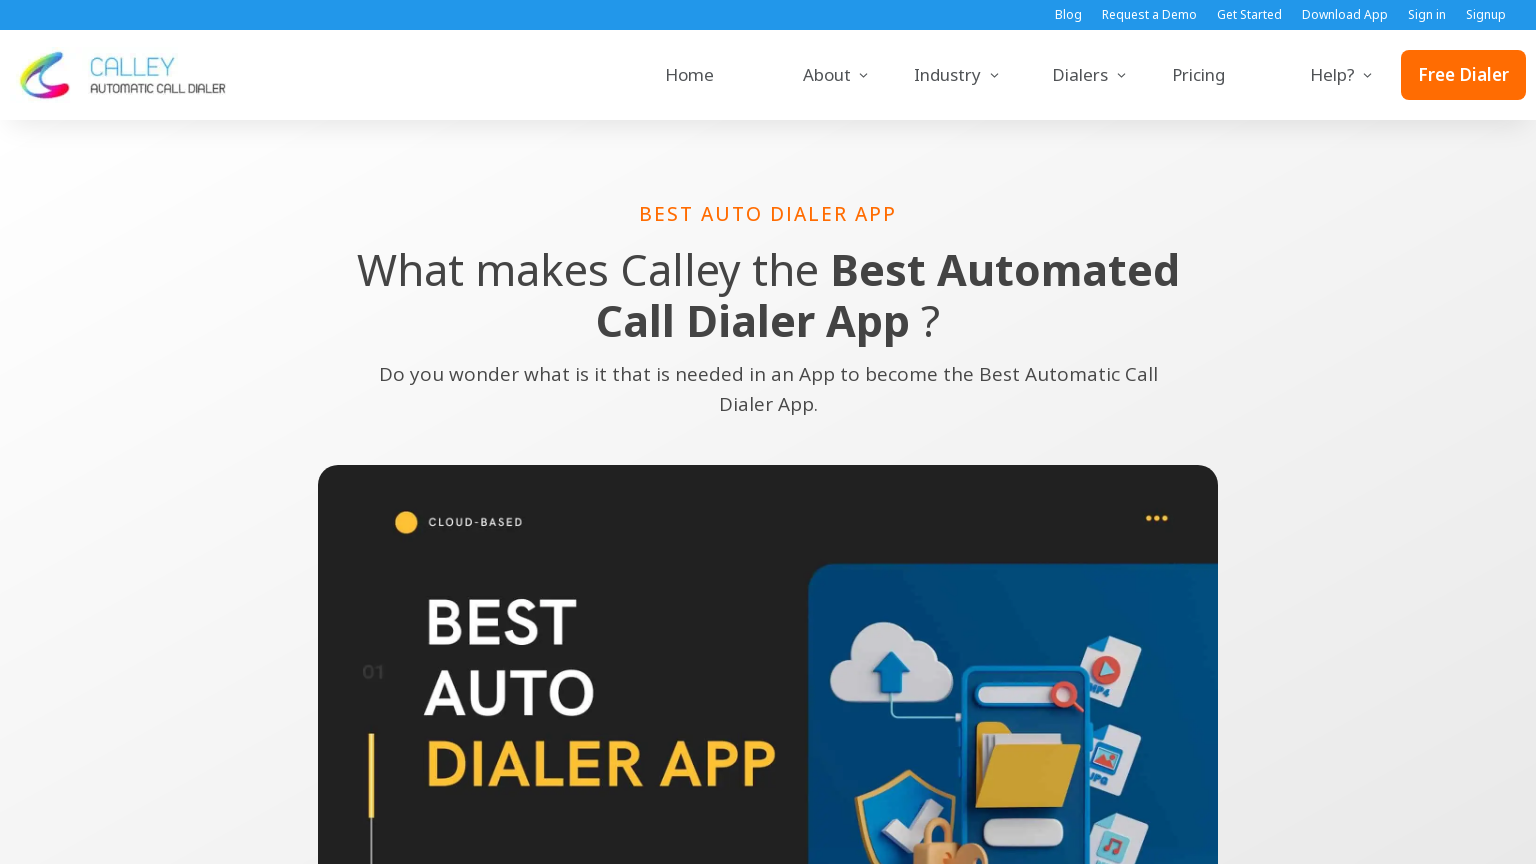